Tests radio button functionality by checking radio buttons and verifying the second one is selected

Starting URL: https://codenboxautomationlab.com/practice/

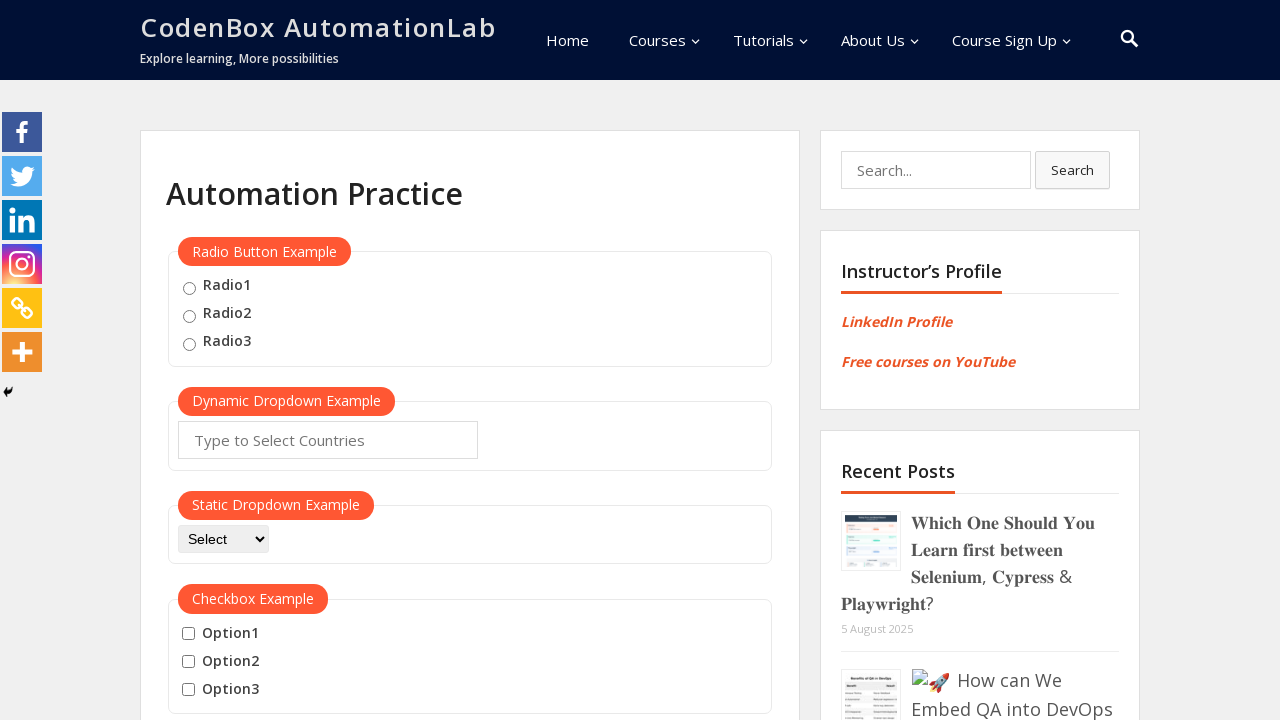

Checked first radio button (radio1) at (189, 288) on input[value='radio1']
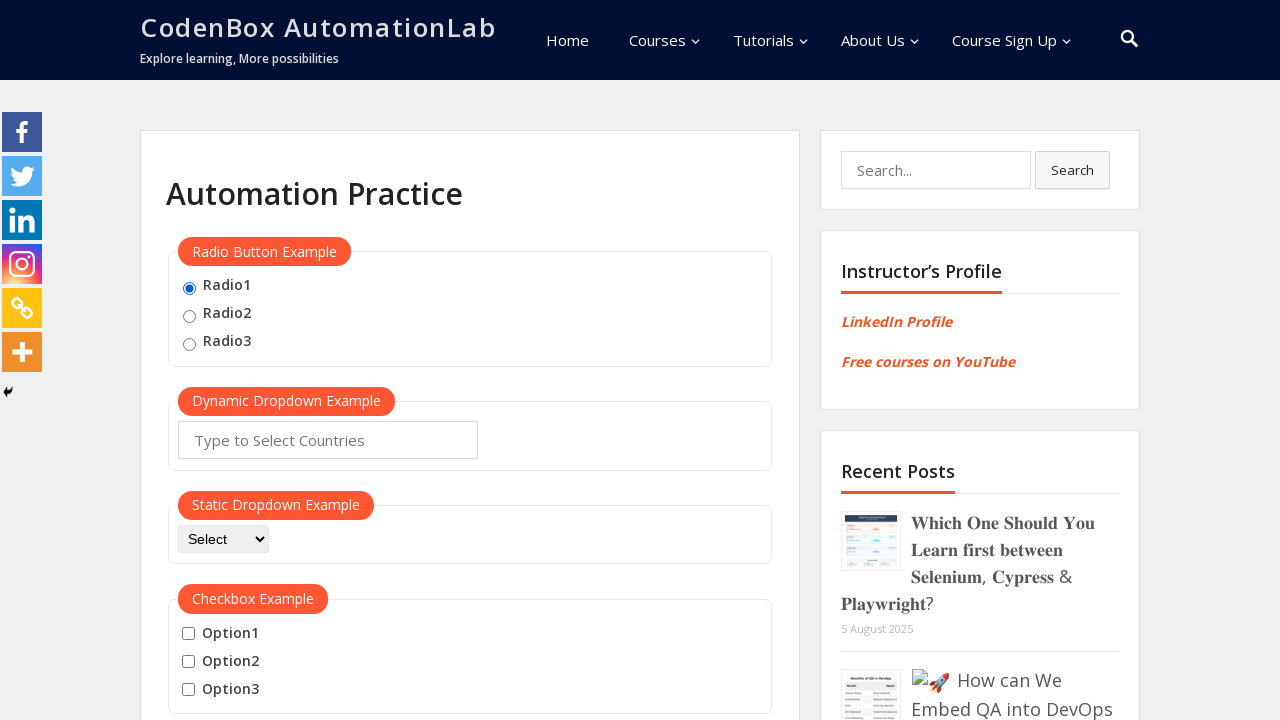

Checked second radio button (radio2) at (189, 316) on input[value='radio2']
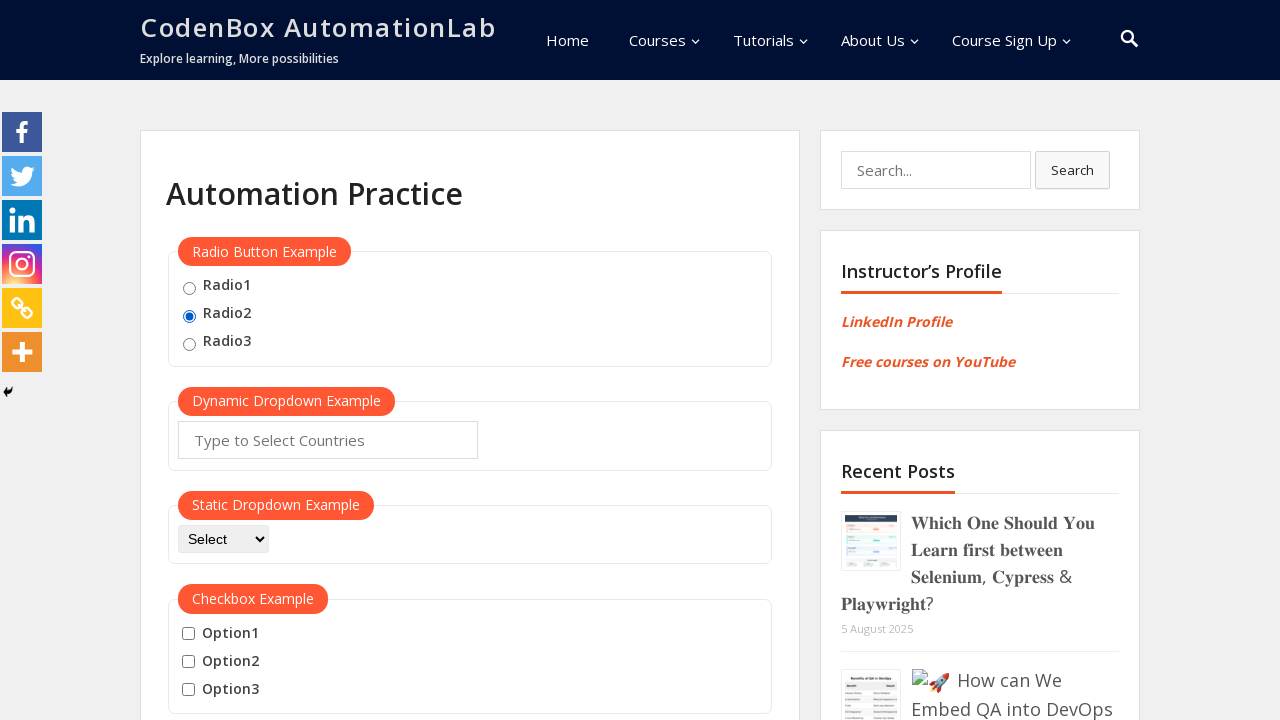

Verified second radio button is selected
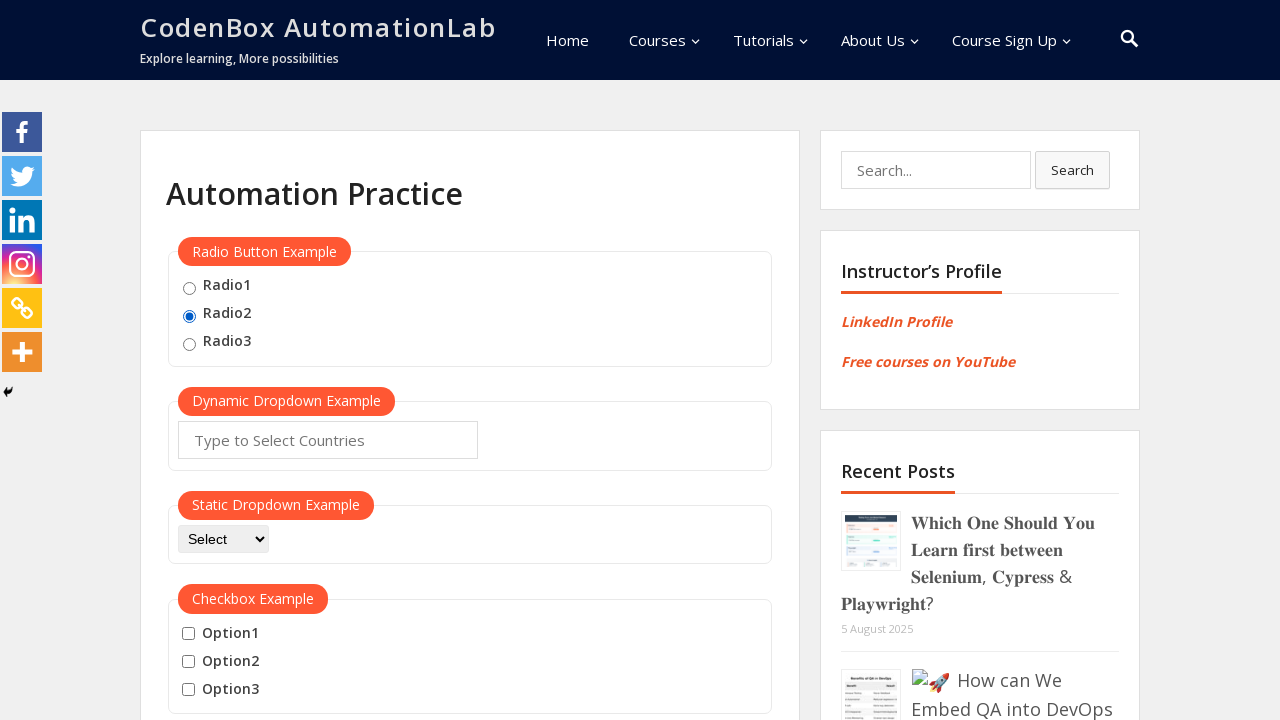

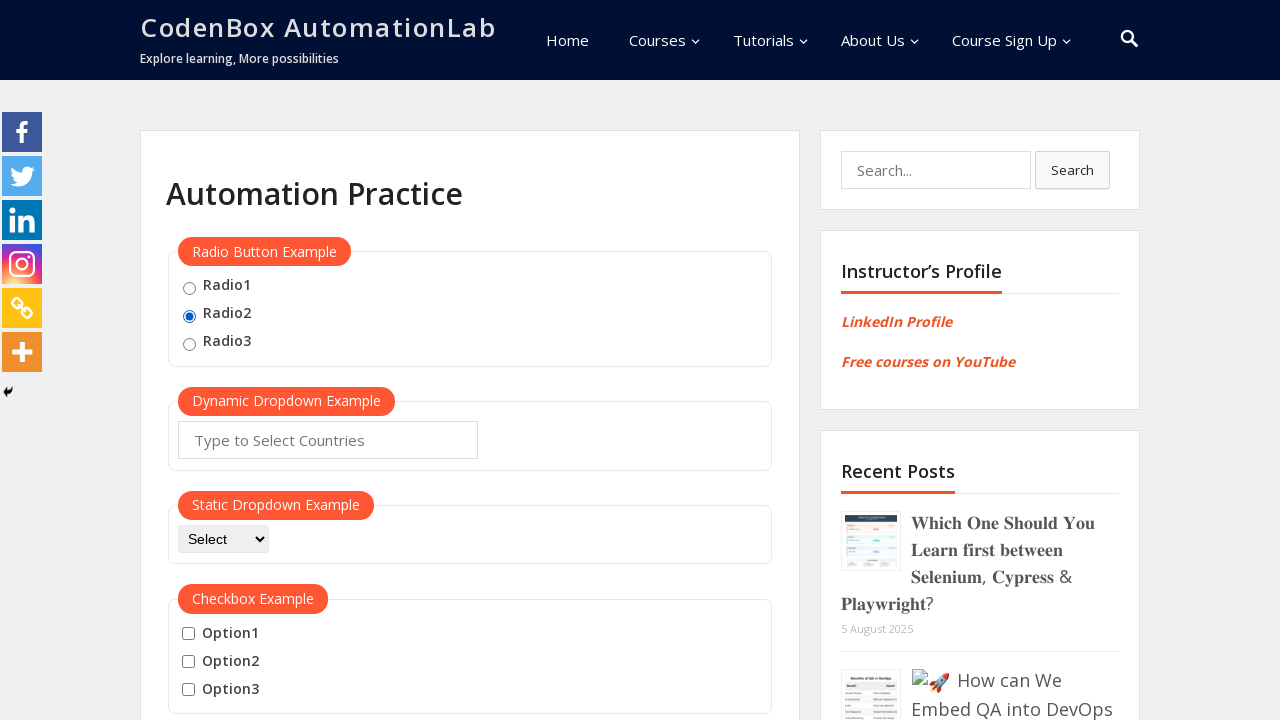